Navigates to The Internet test site, verifies Form Authentication and Geolocation links are present, then clicks on the Geolocation link and verifies the button is displayed

Starting URL: https://the-internet.herokuapp.com

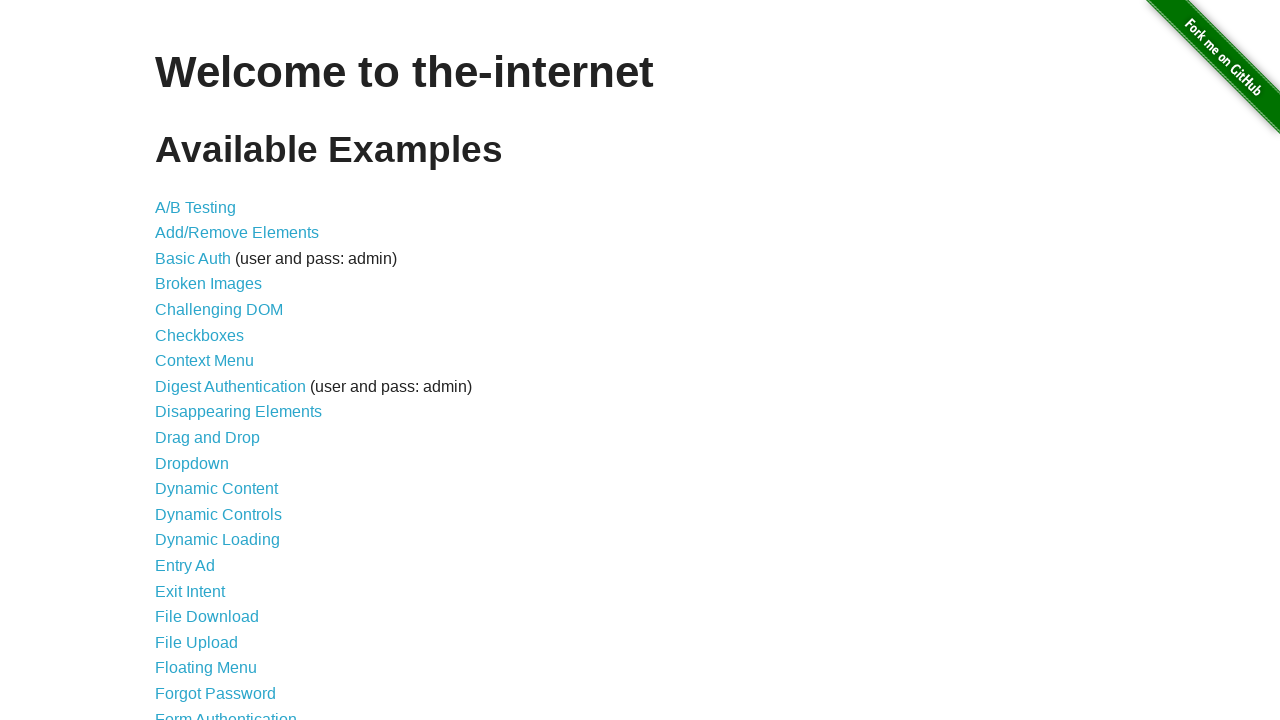

Navigated to The Internet test site
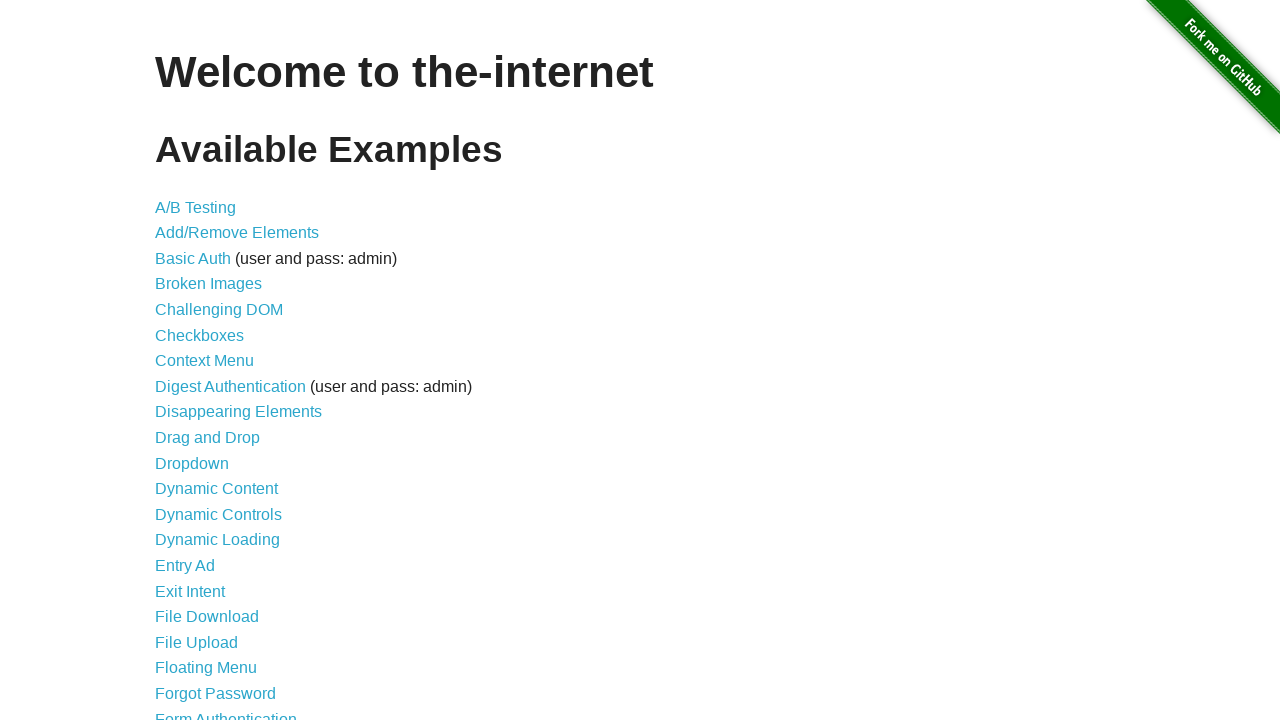

Form Authentication link loaded
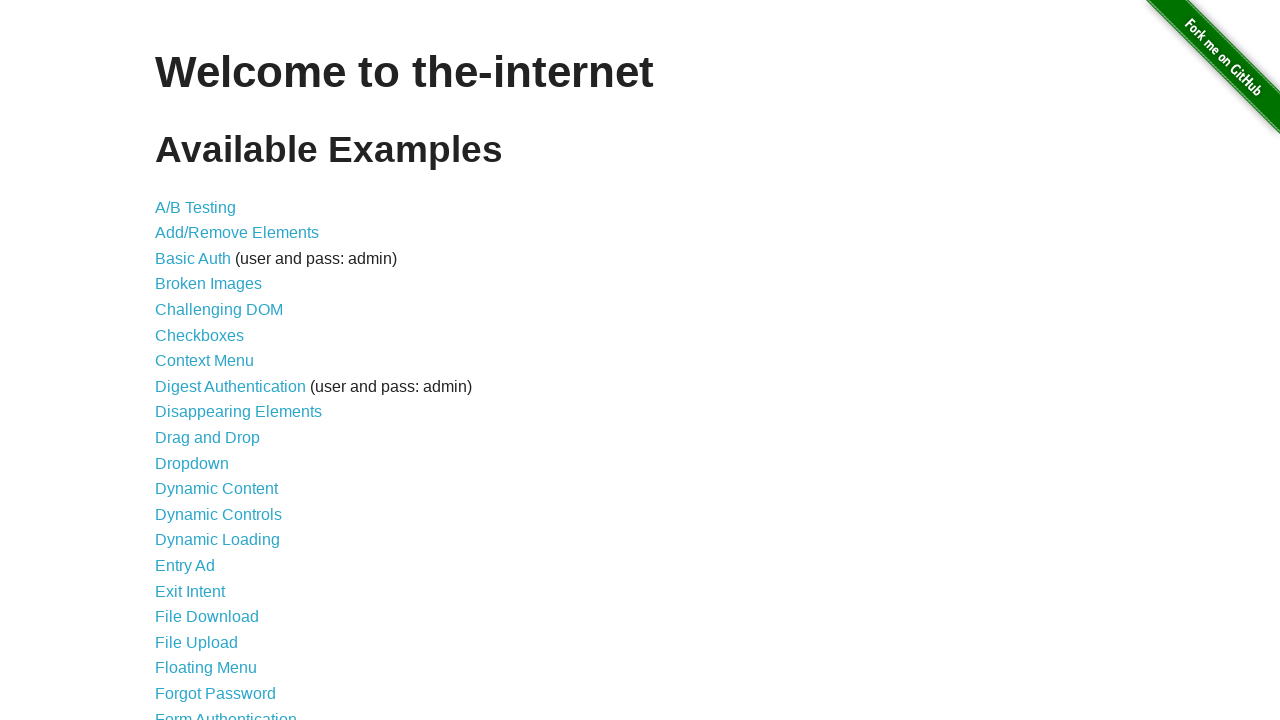

Located Form Authentication link element
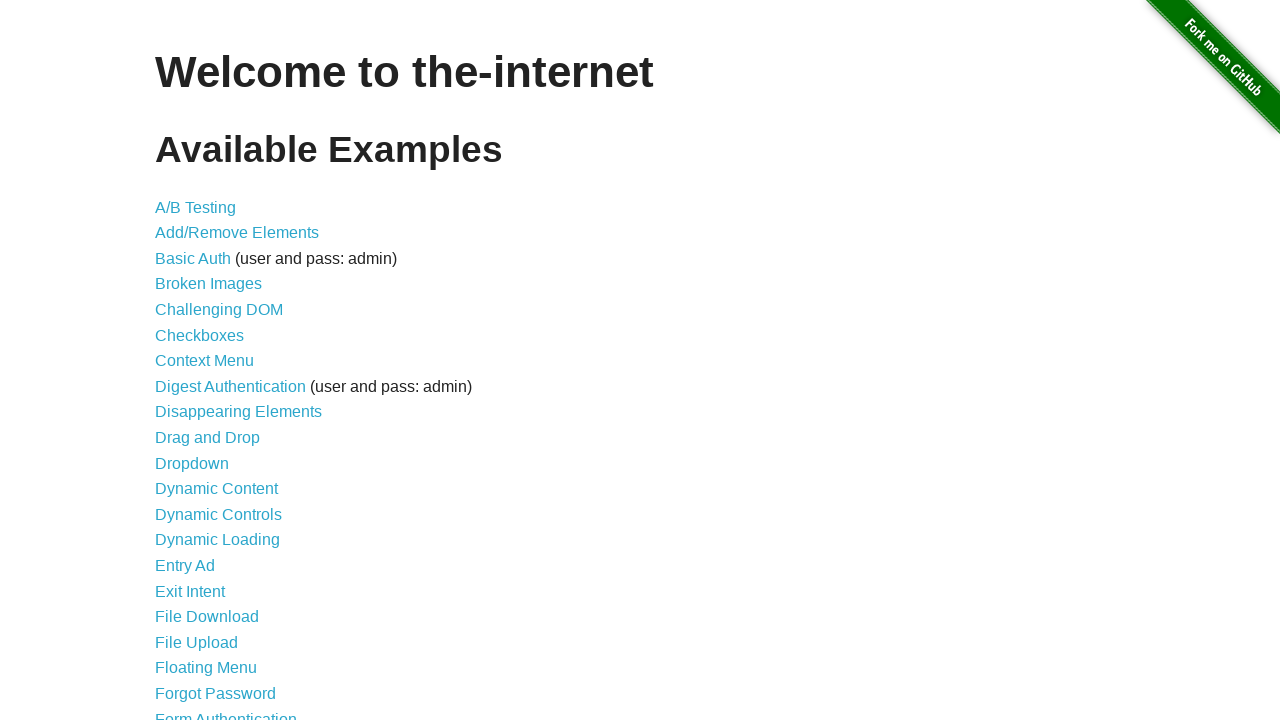

Verified Form Authentication link is visible
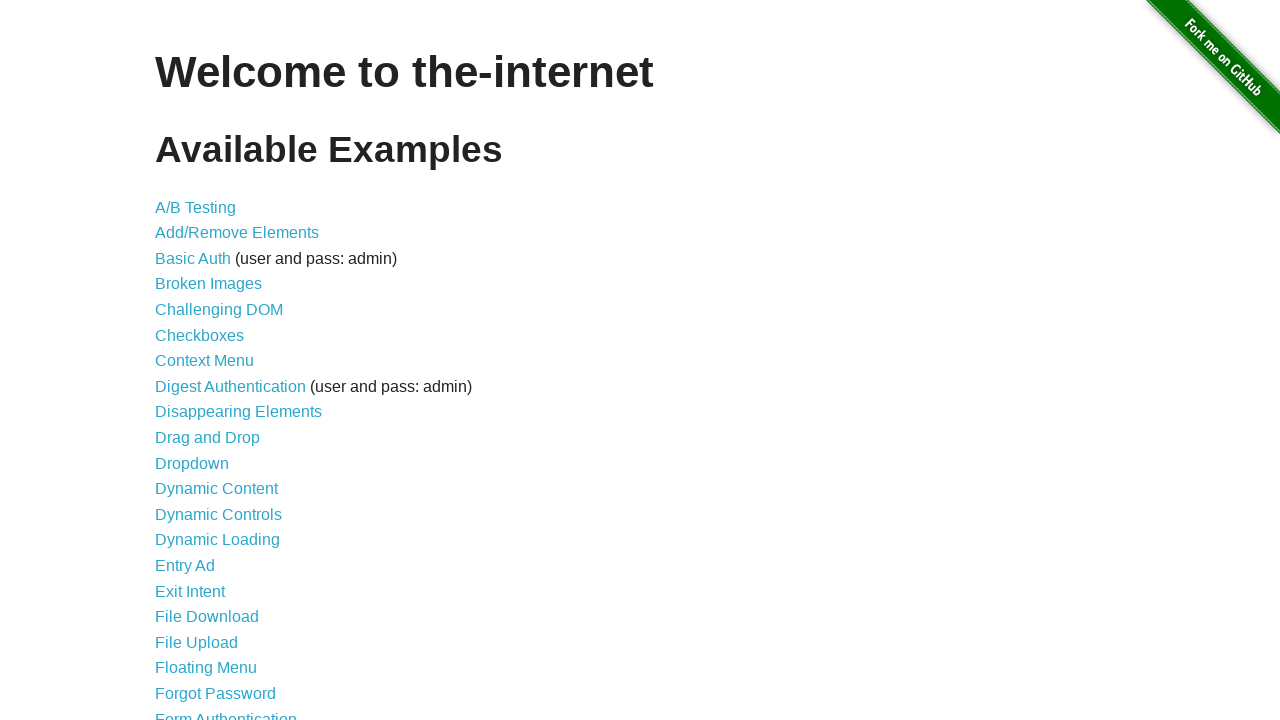

Geolocation link loaded
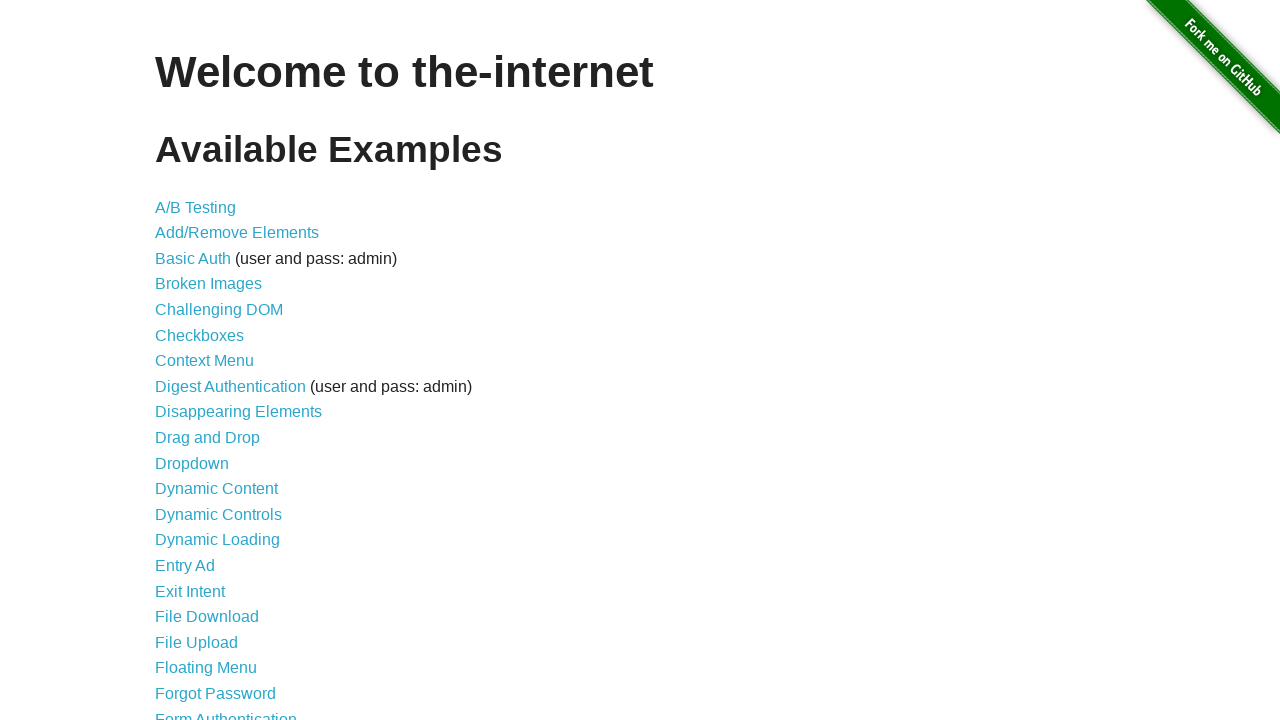

Located Geolocation link element
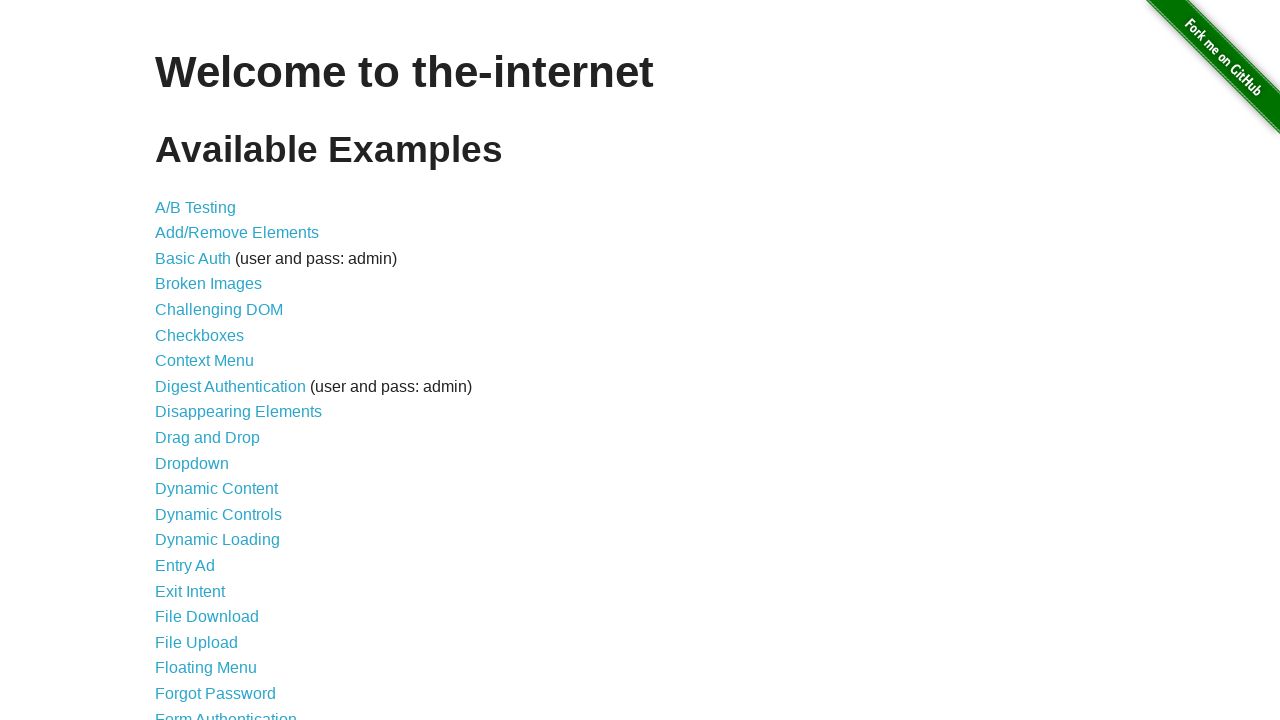

Verified Geolocation link is visible
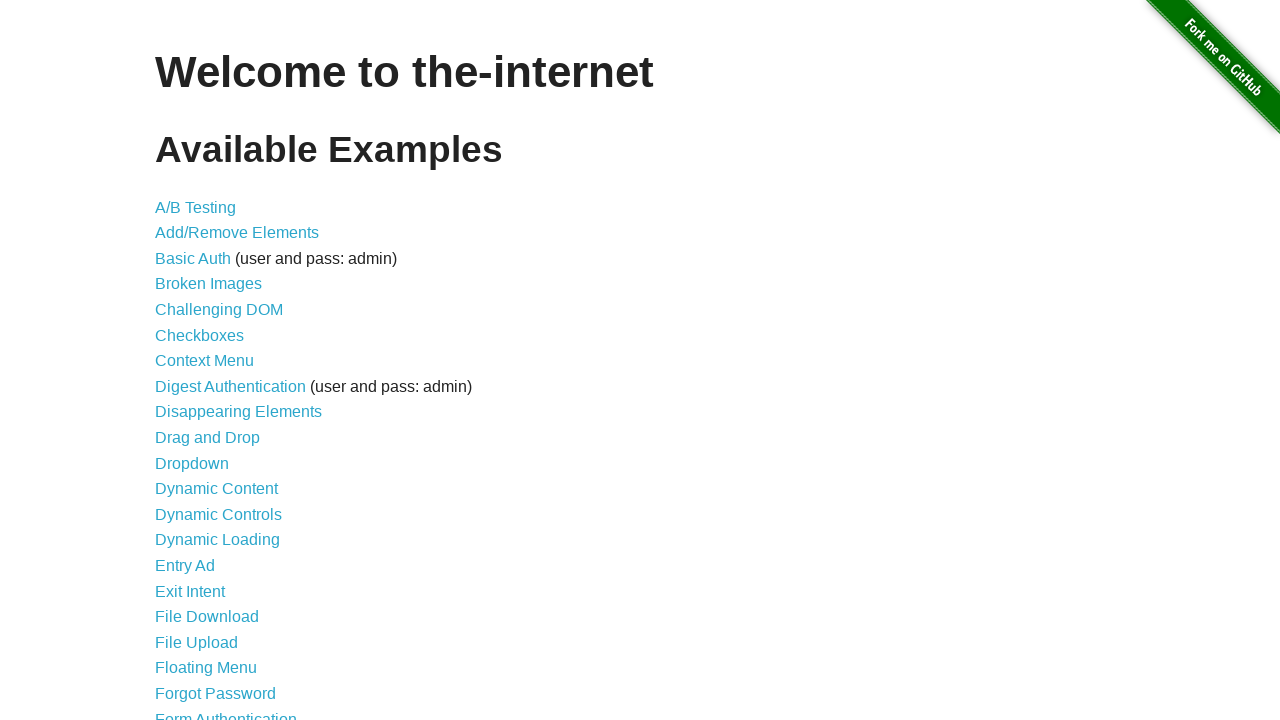

Clicked on Geolocation link at (198, 360) on a:text('Geolocation')
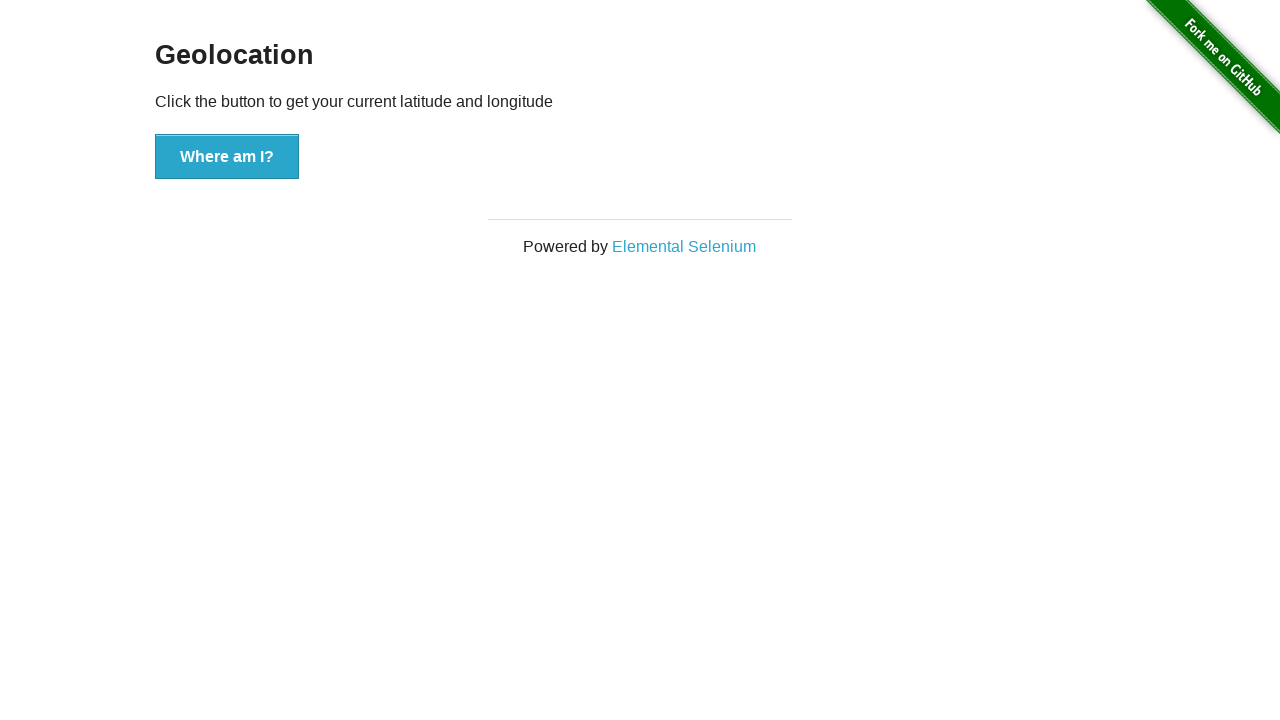

Button element loaded on Geolocation page
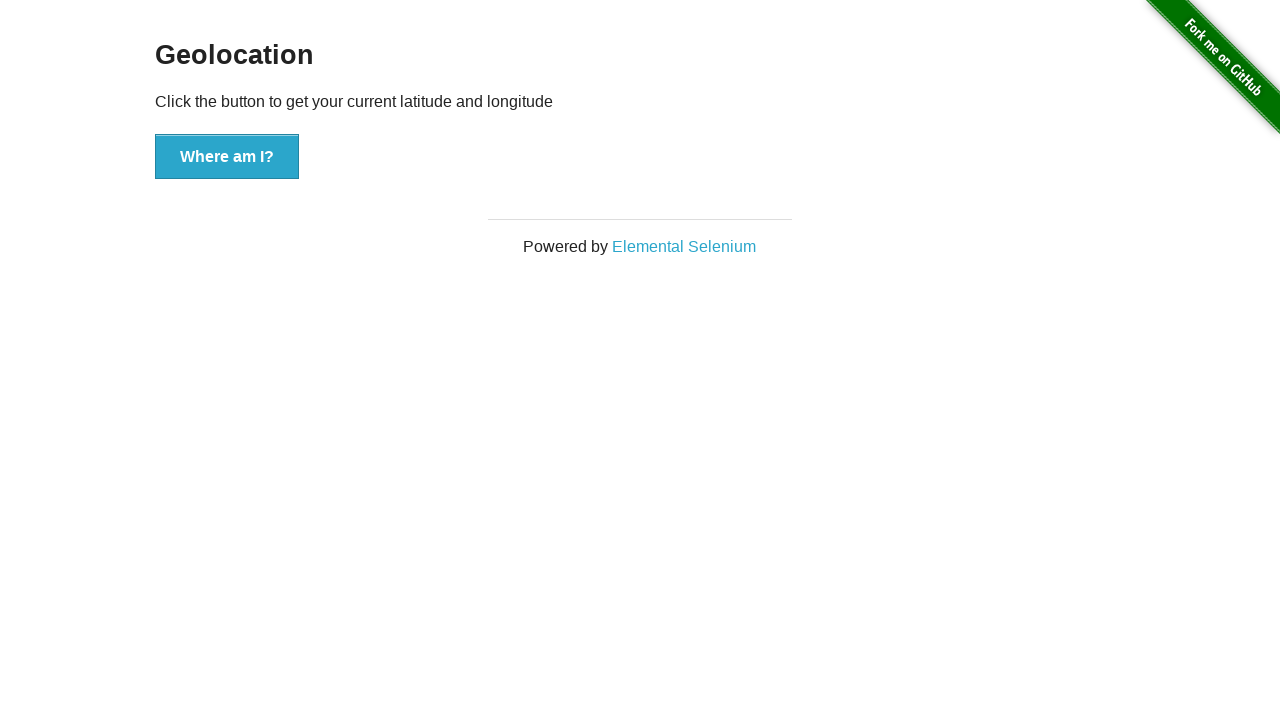

Located button element
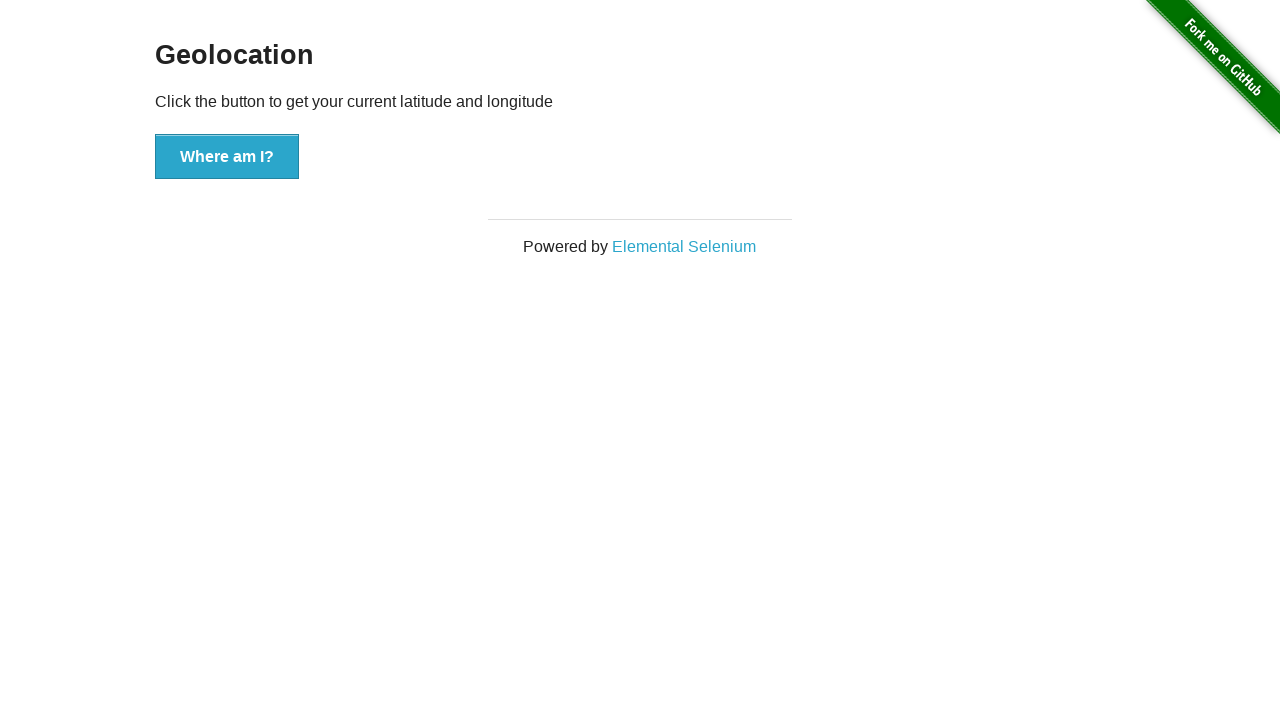

Verified button is visible
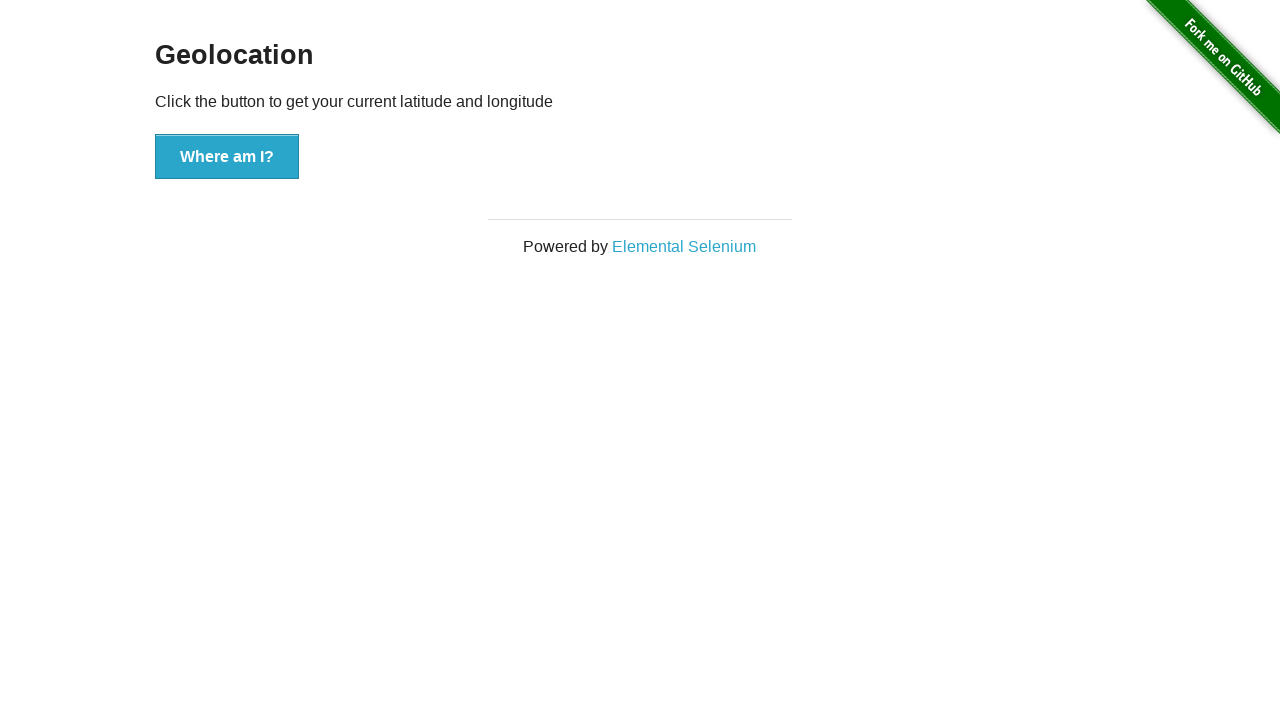

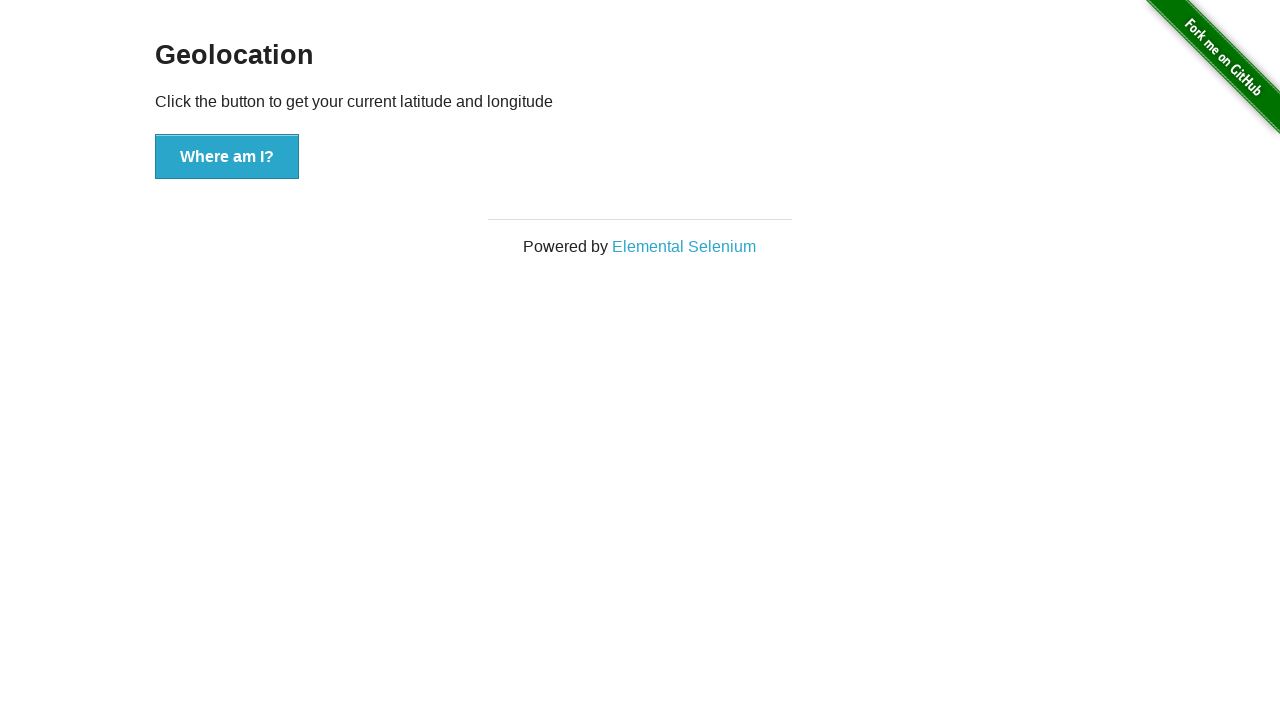